Tests window handle switching by clicking a "Try it Yourself" link, switching to the new popup window, interacting with it, closing it, and switching back to the original window

Starting URL: https://www.w3schools.com/howto/howto_js_popup.asp

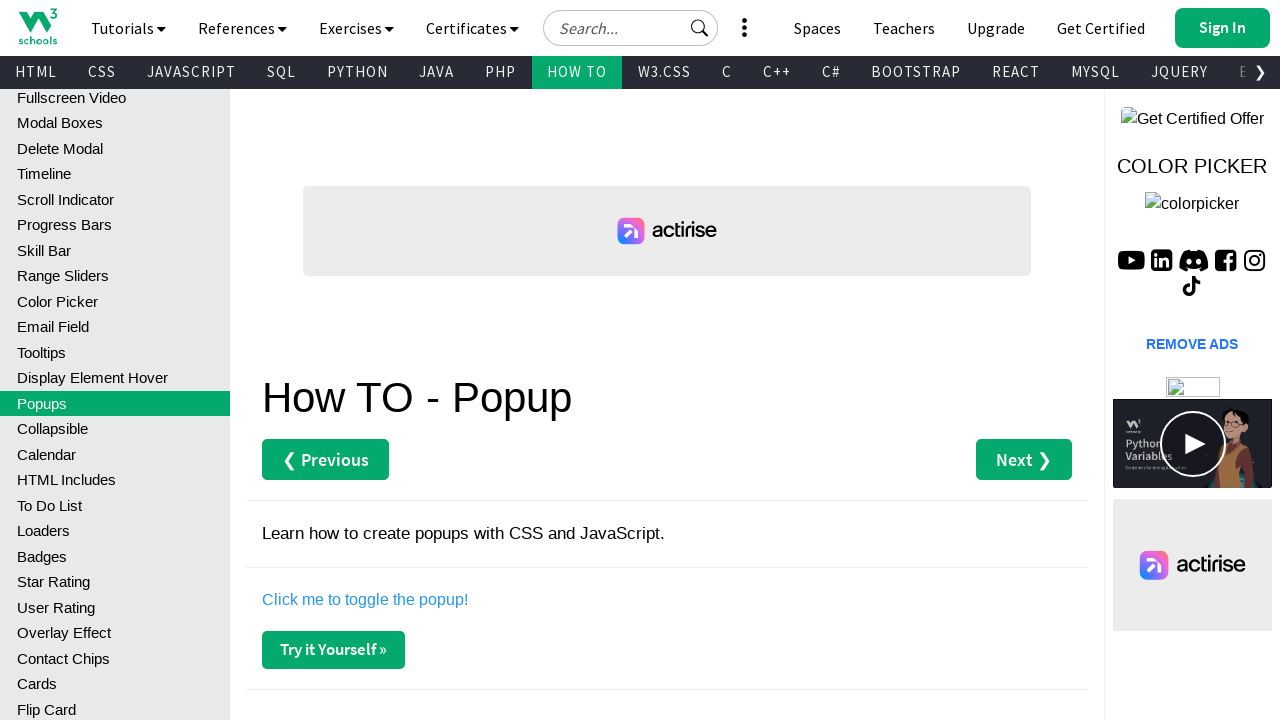

Clicked the first 'Try it Yourself' link to open a new window at (334, 650) on (//a[contains(.,'Try it Yourself')])[1]
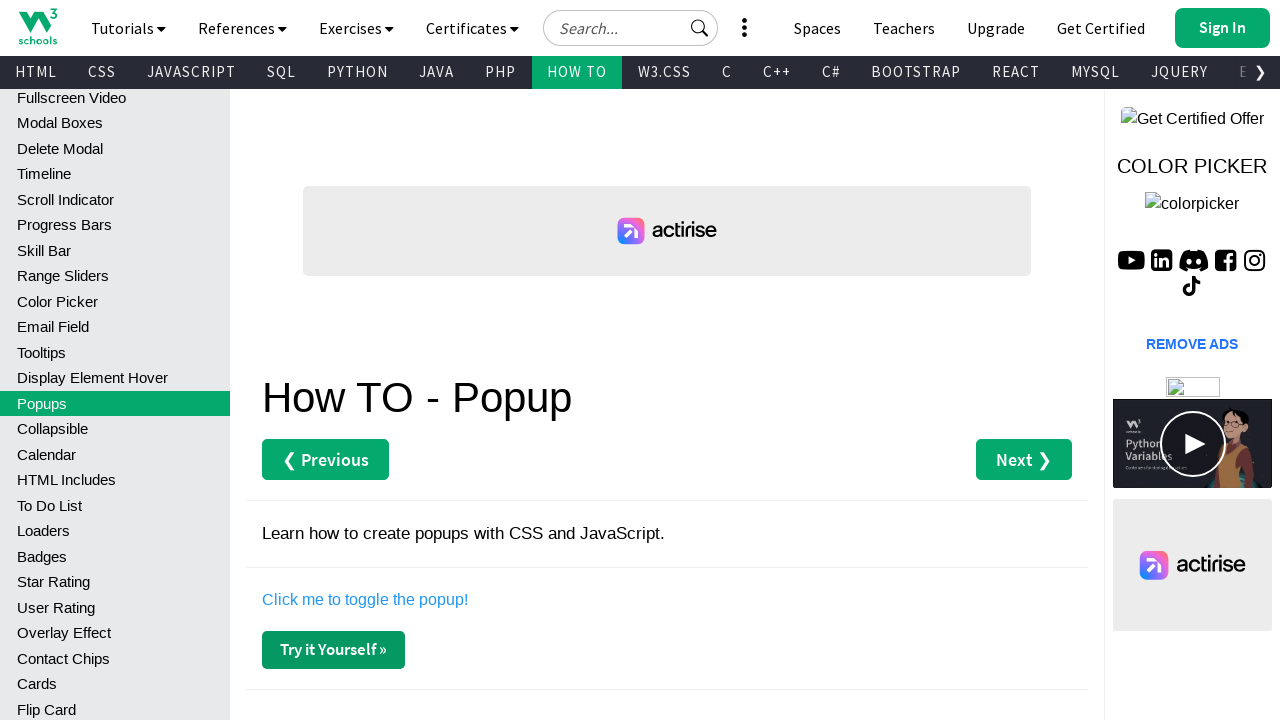

New popup window opened and captured
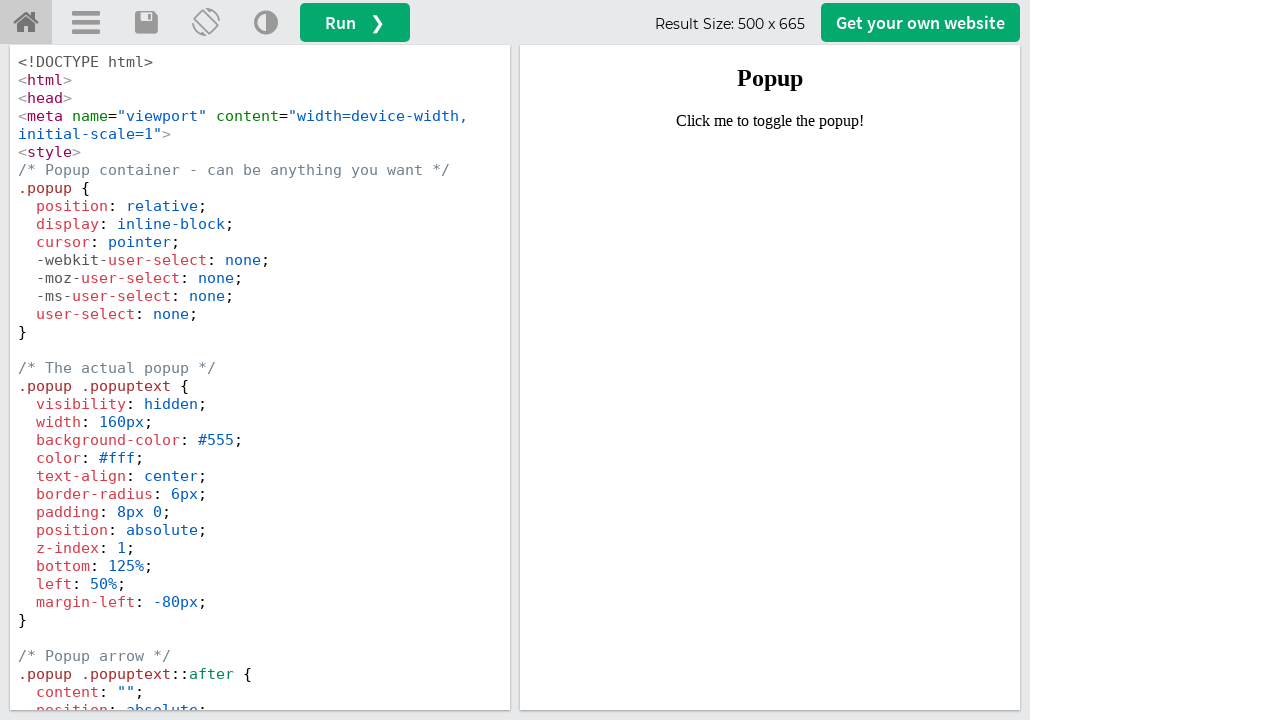

New window finished loading
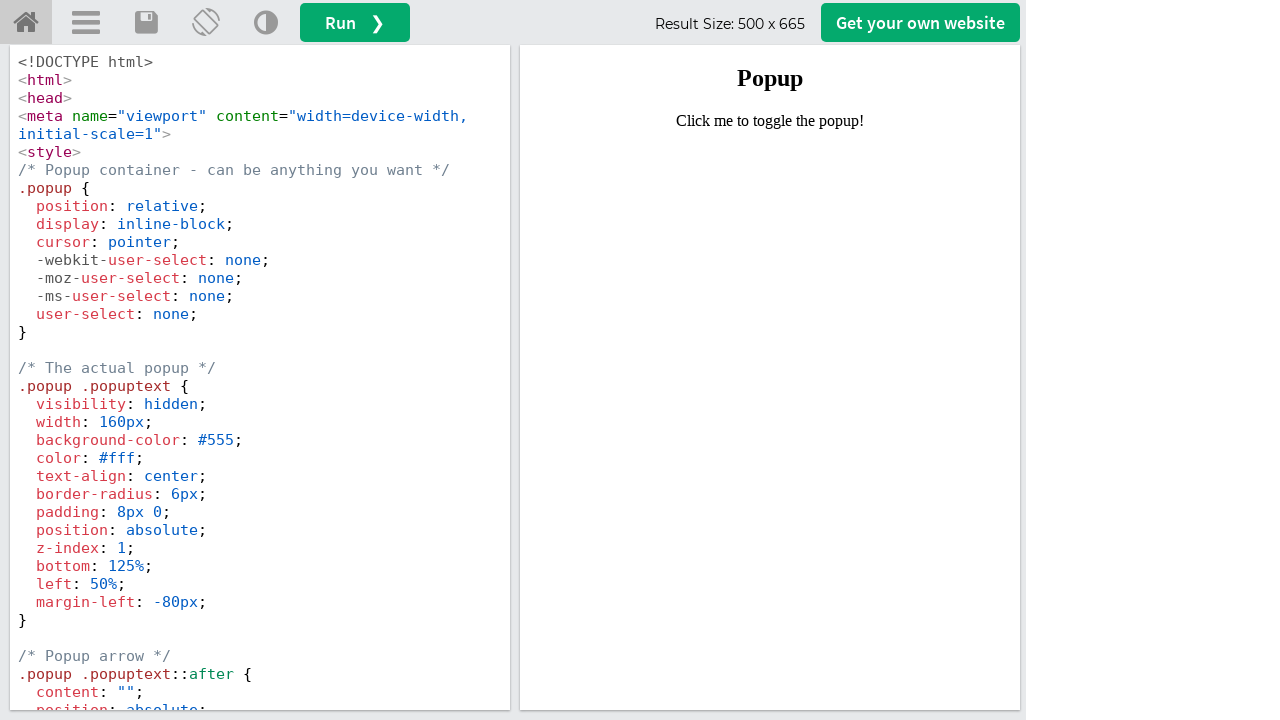

Clicked 'Change Orientation' link in the new window at (206, 23) on a[title='Change Orientation']
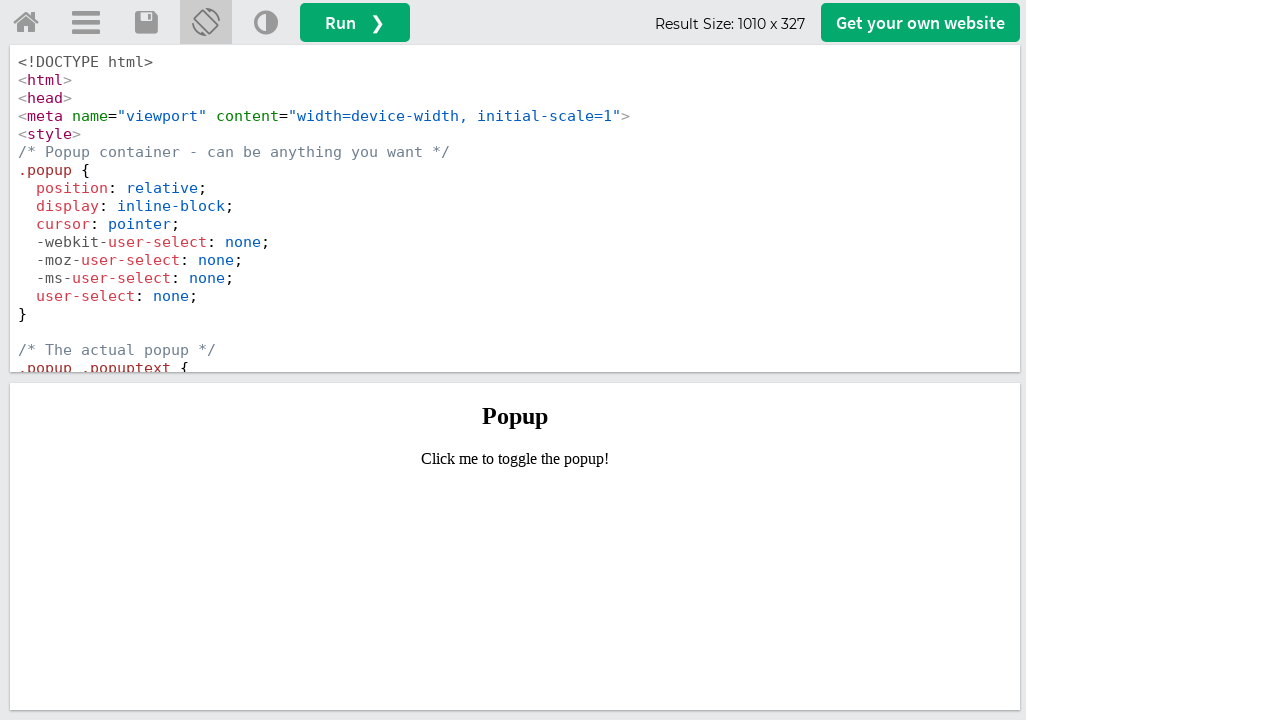

Closed the popup window
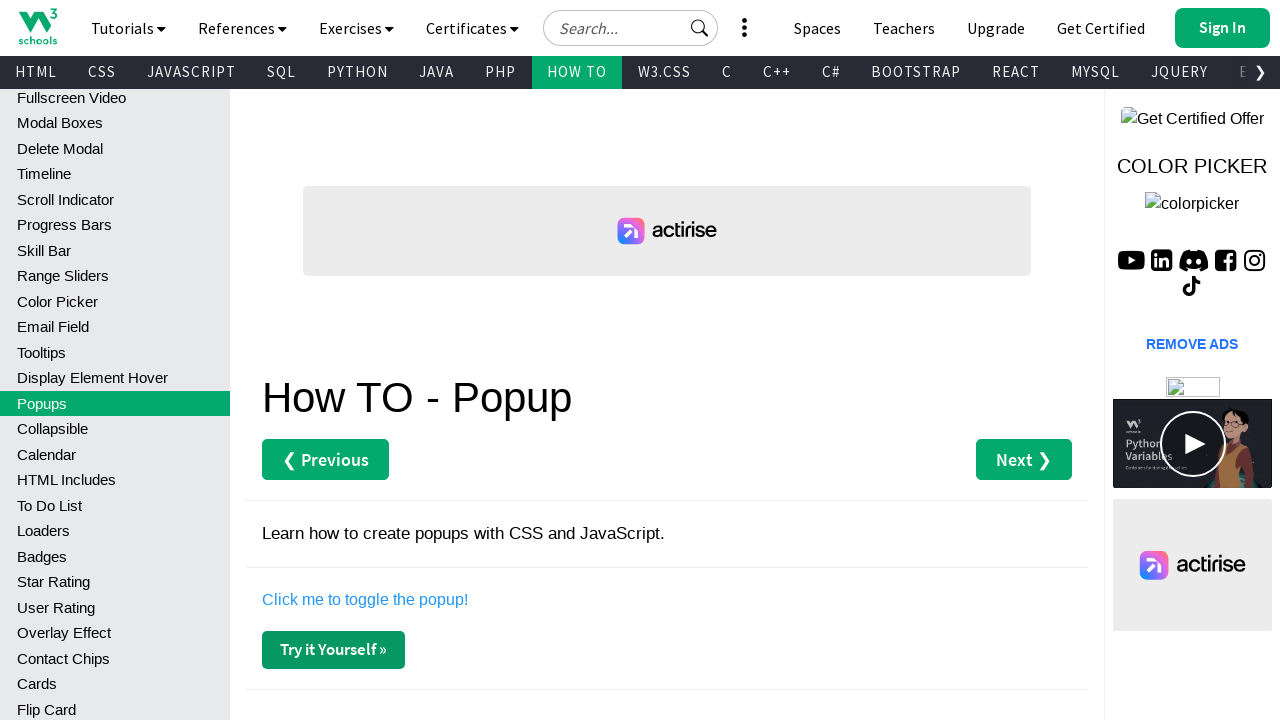

Clicked the 'Previous' link on the original window at (326, 460) on (//a[contains(.,'Previous')])[1]
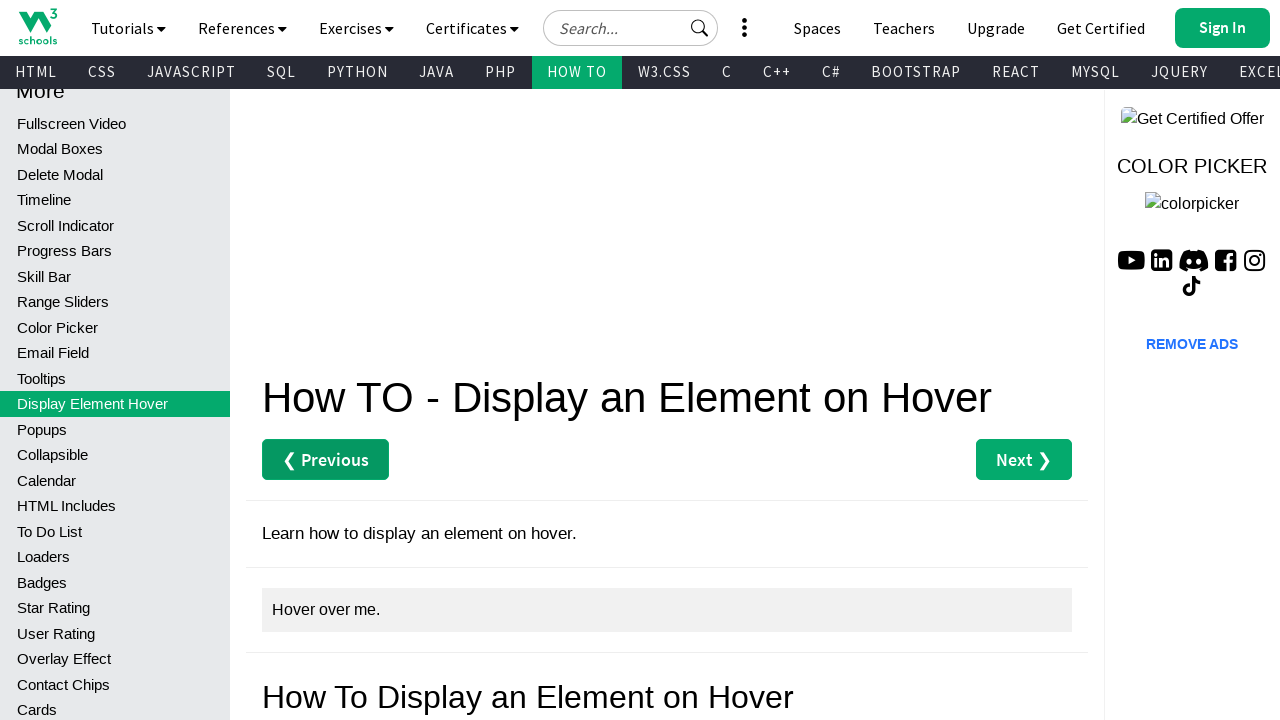

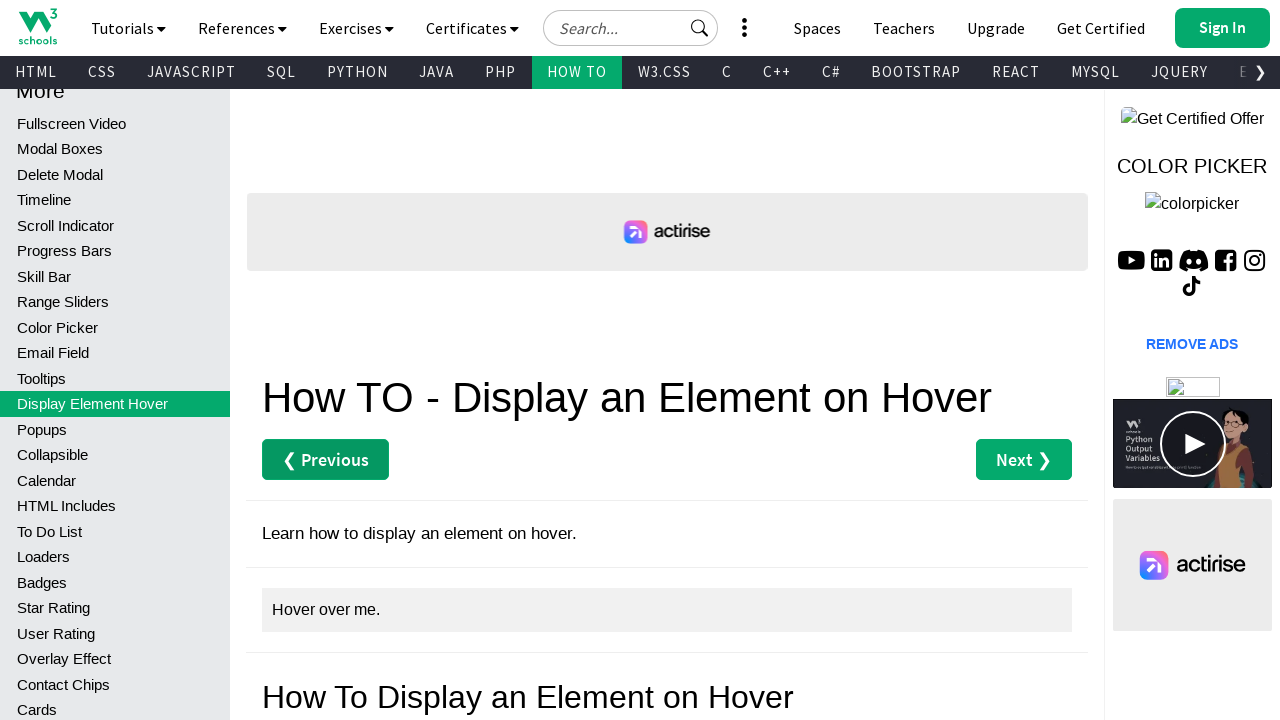